Tests dynamic XPath locator strategies by verifying that demo credential hint texts ("Username : Admin" and "Password : admin123") are displayed on the OrangeHRM login page using various XPath text matching techniques.

Starting URL: https://opensource-demo.orangehrmlive.com/web/index.php/auth/login

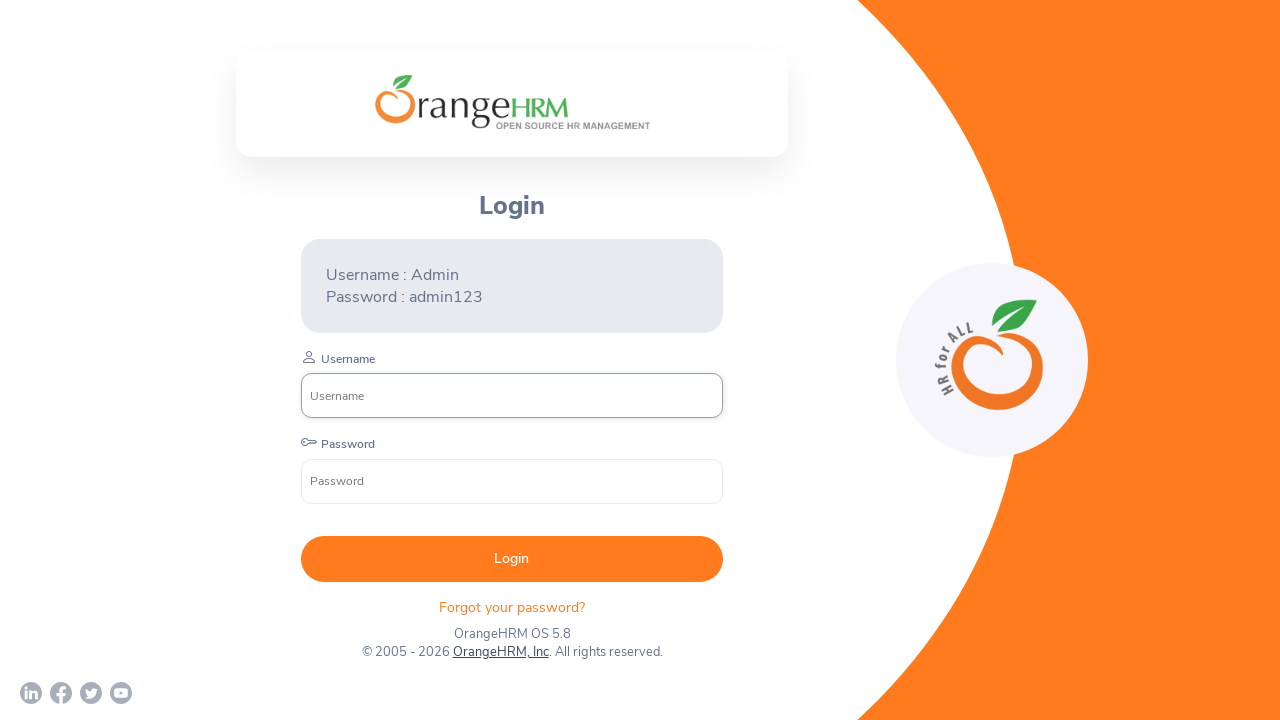

Located username hint text using exact XPath match
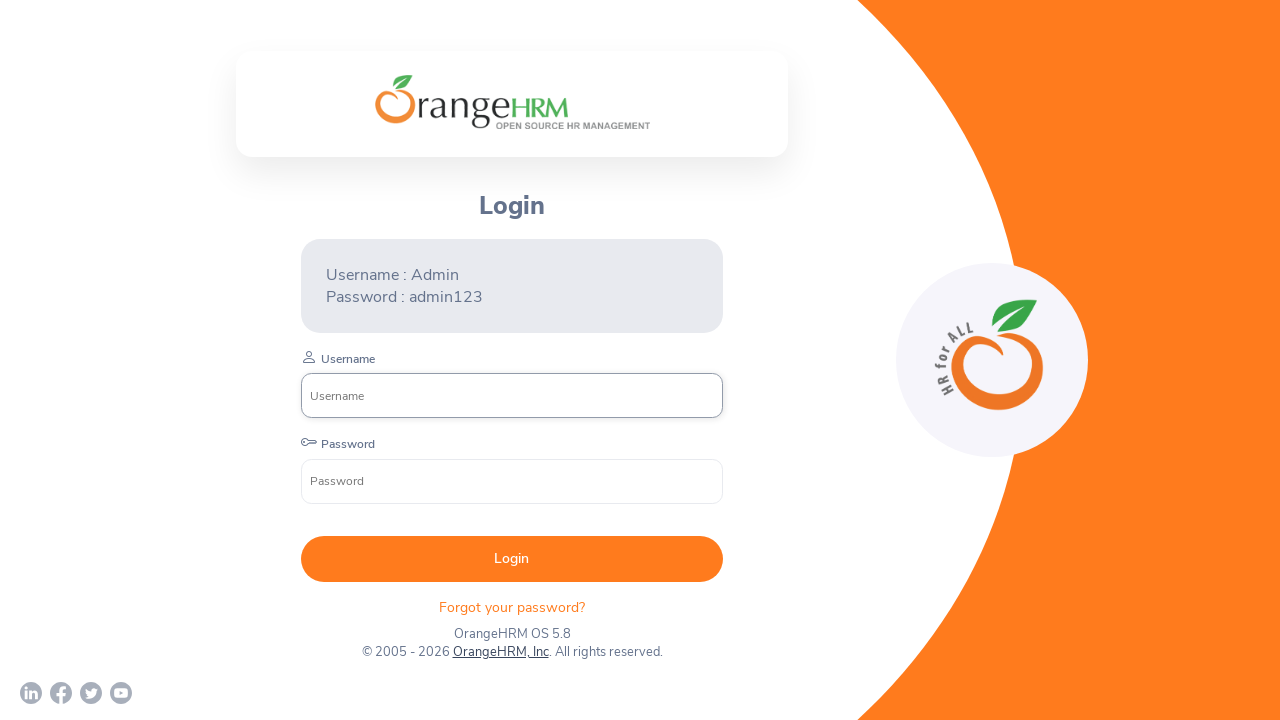

Verified 'Username : Admin' text is visible
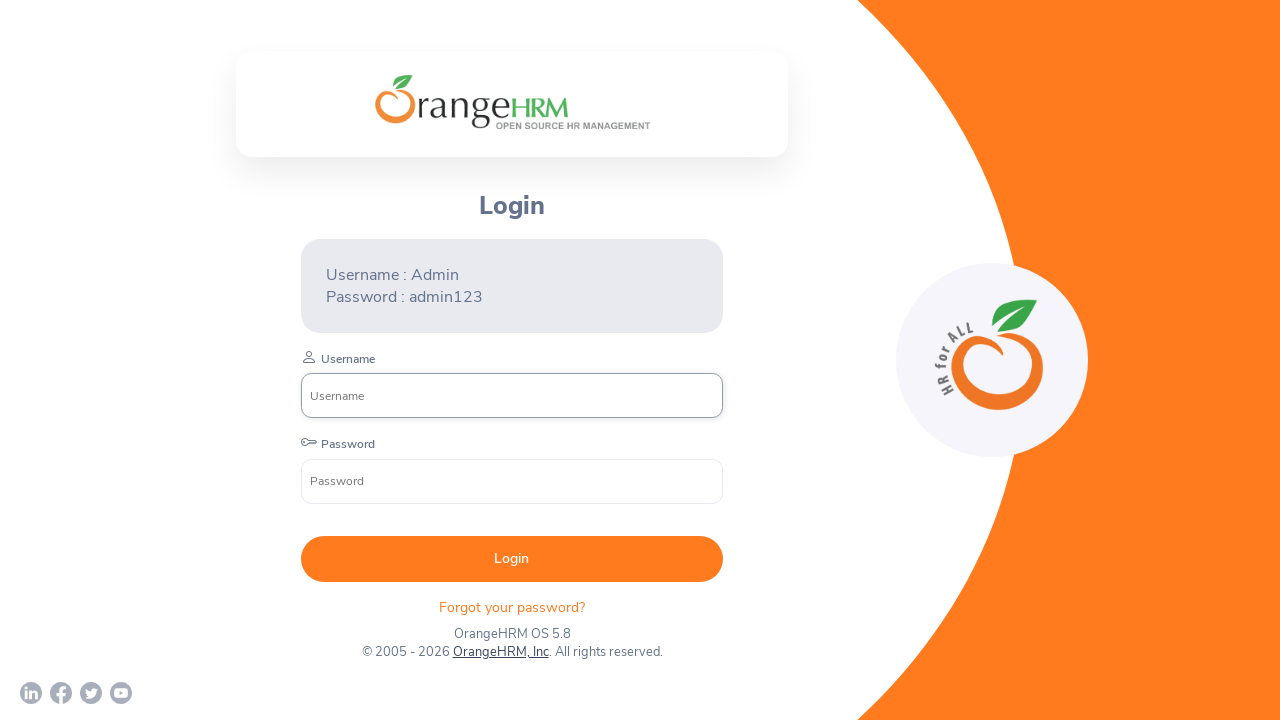

Located password hint text using exact XPath match
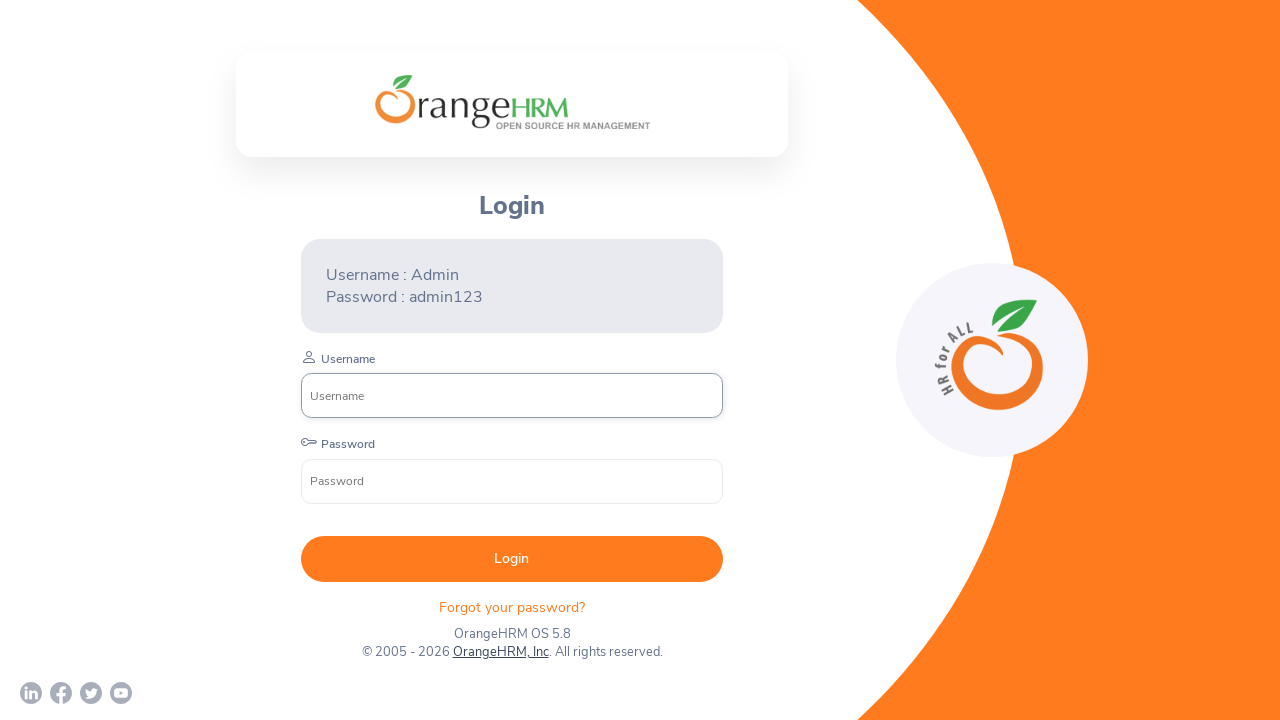

Verified 'Password : admin123' text is visible
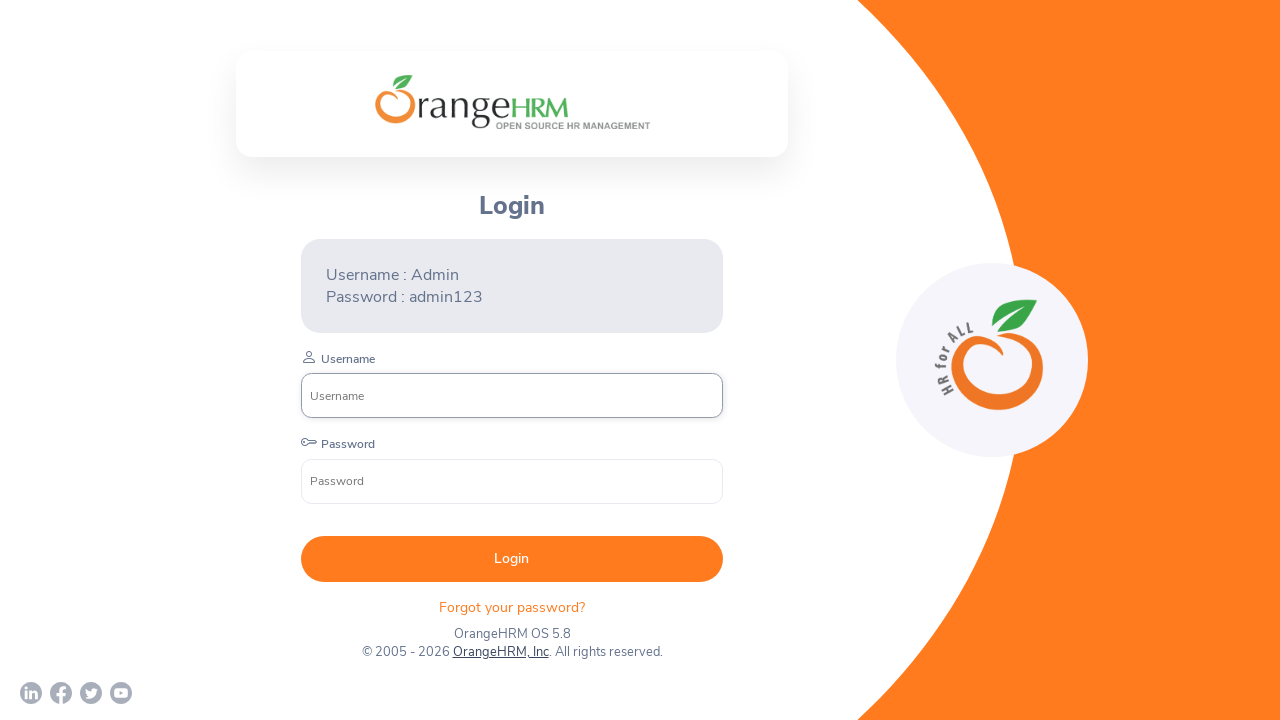

Located username hint text using text() function XPath
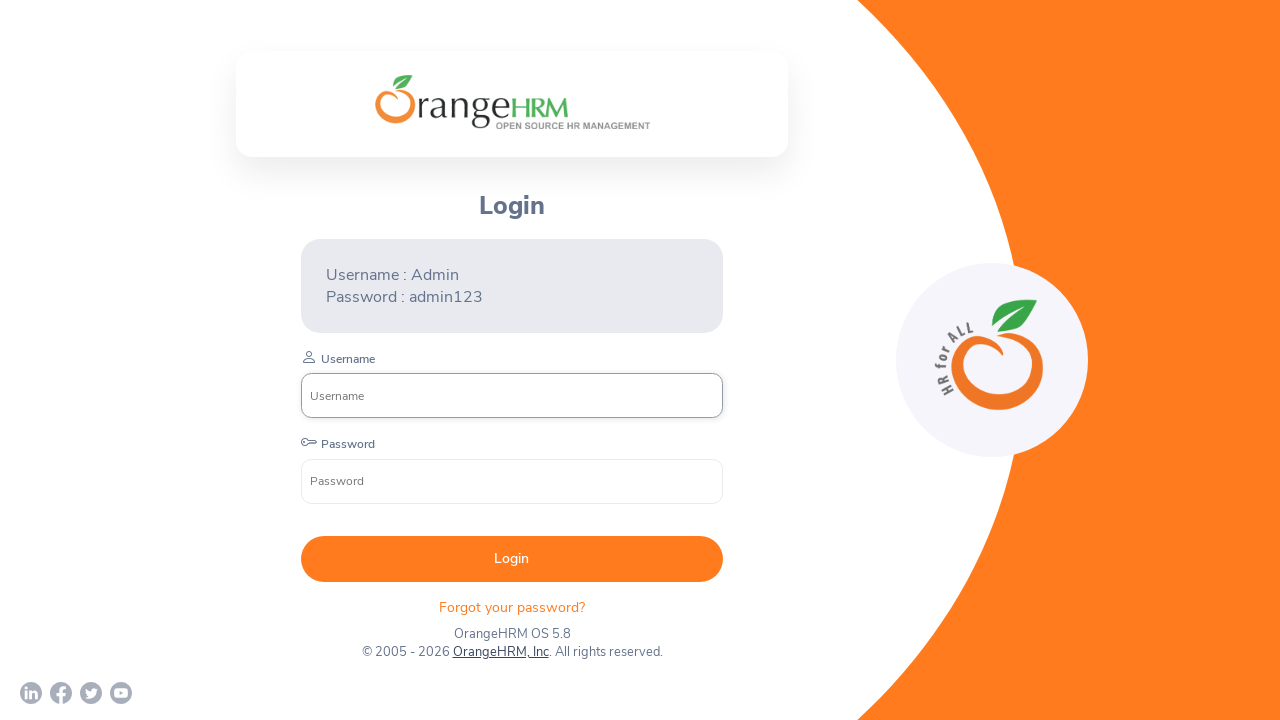

Verified 'Username : Admin' text is visible using text() function
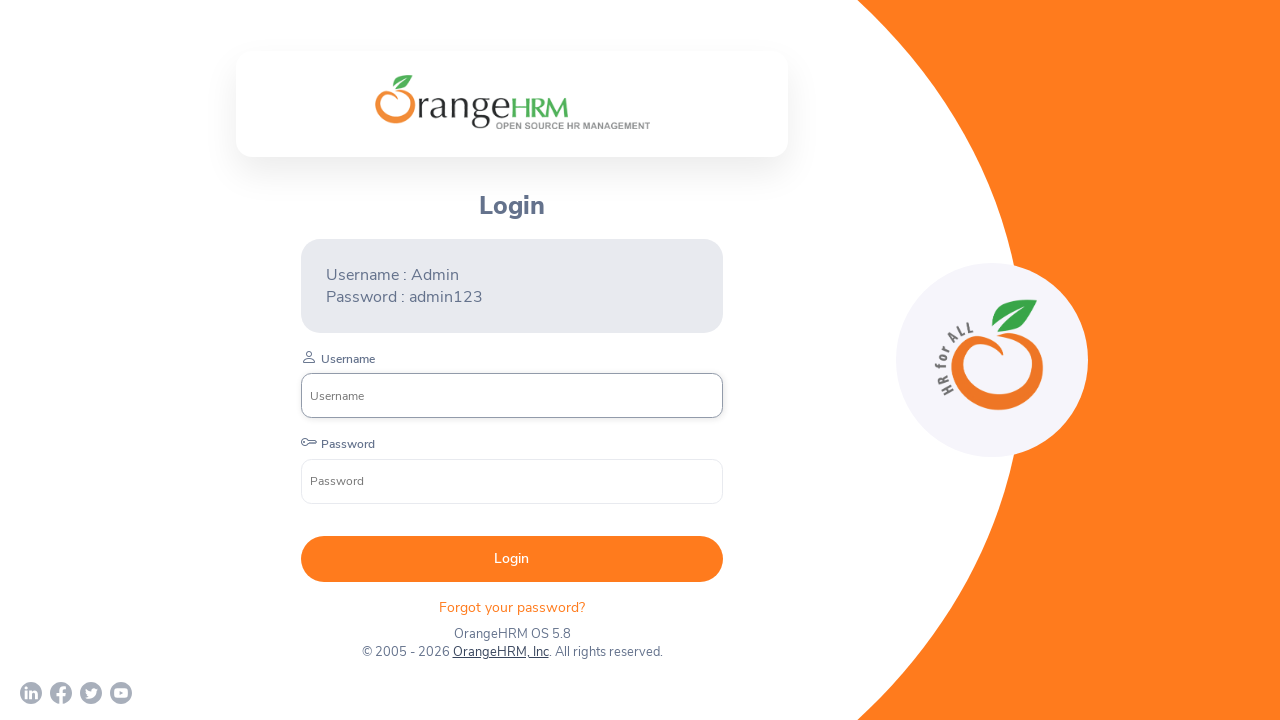

Located password text using contains() partial match XPath
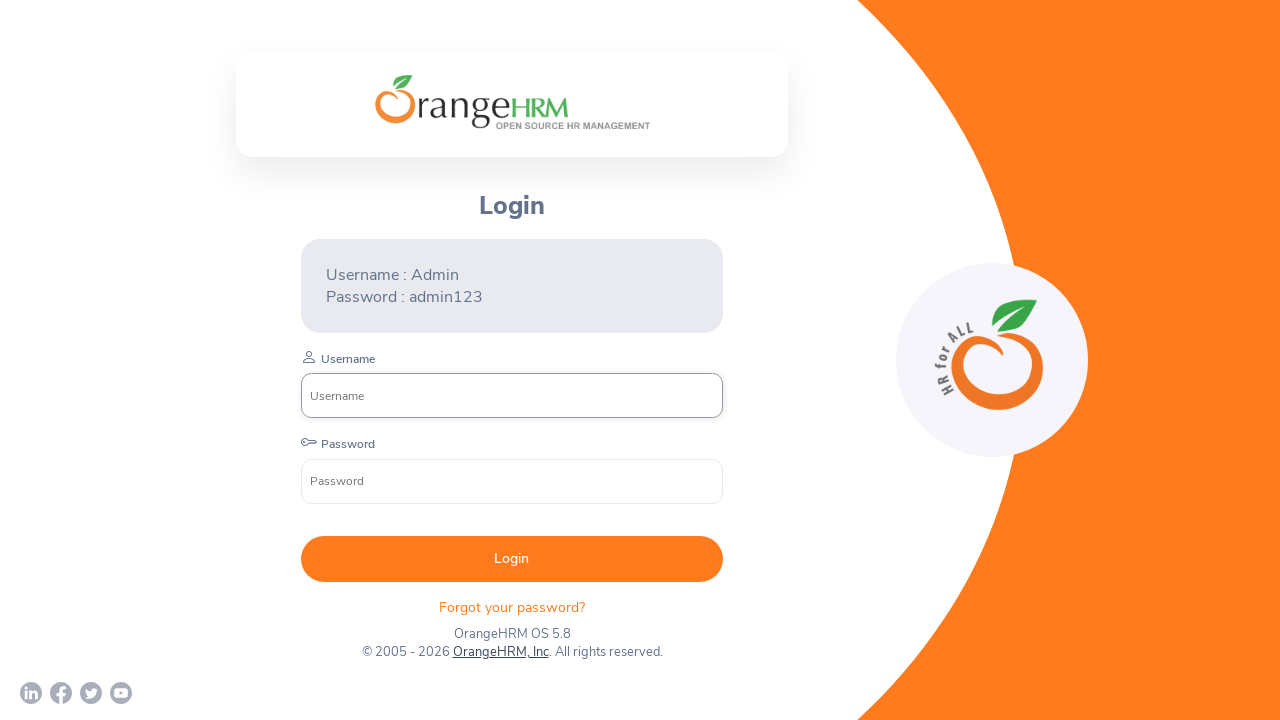

Verified password text containing 'Passw' is visible
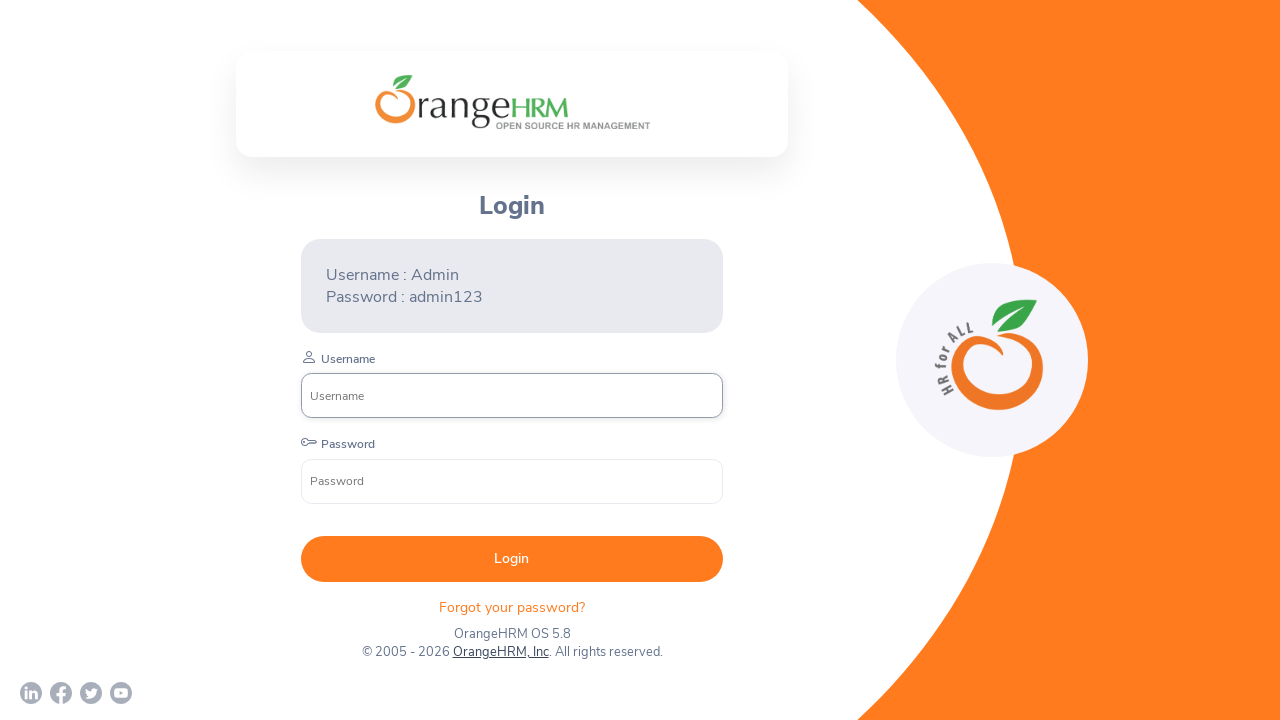

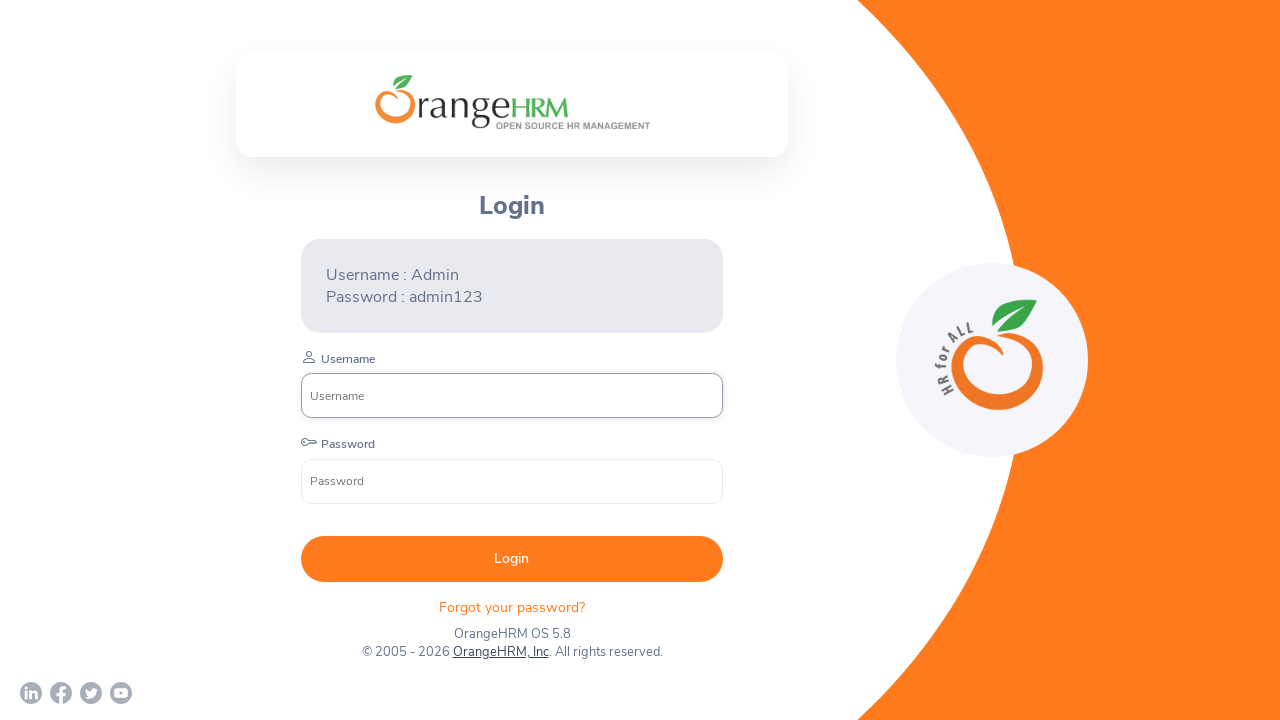